Tests registration form with a randomly generated zip code

Starting URL: https://www.sharelane.com/cgi-bin/register.py

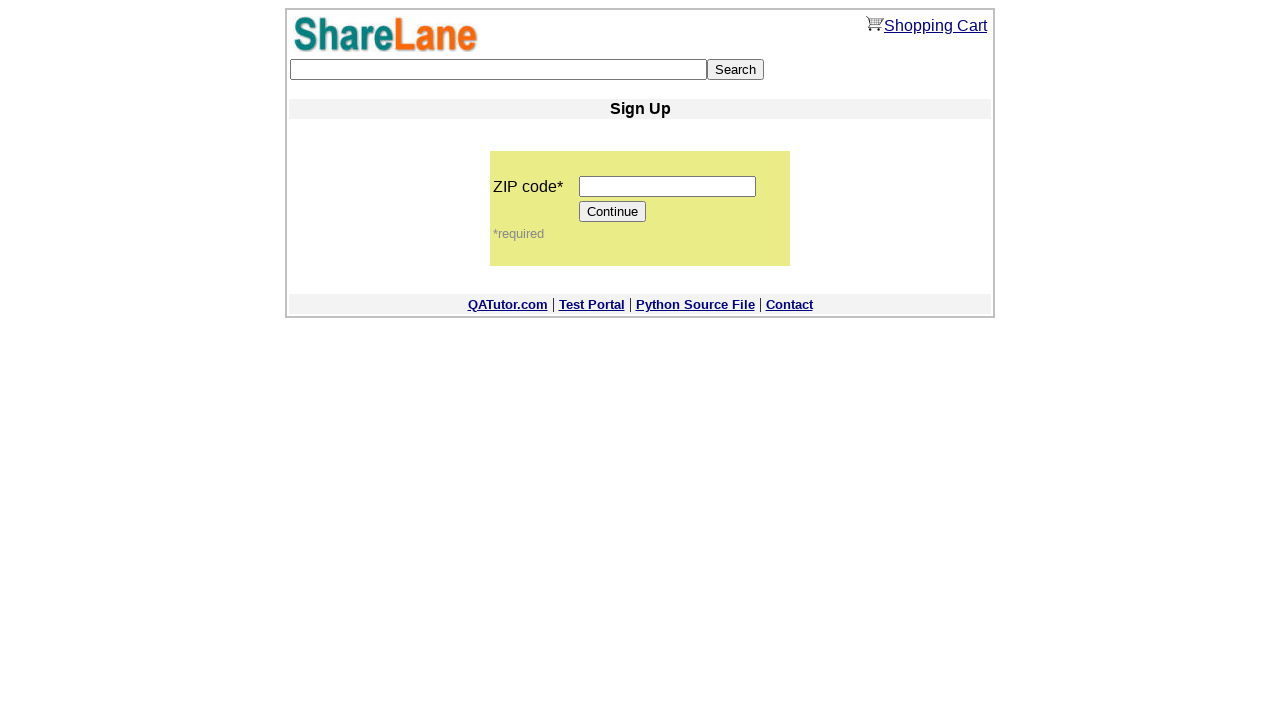

Filled zip code field with randomly generated zip code: 704938 on input[name='zip_code']
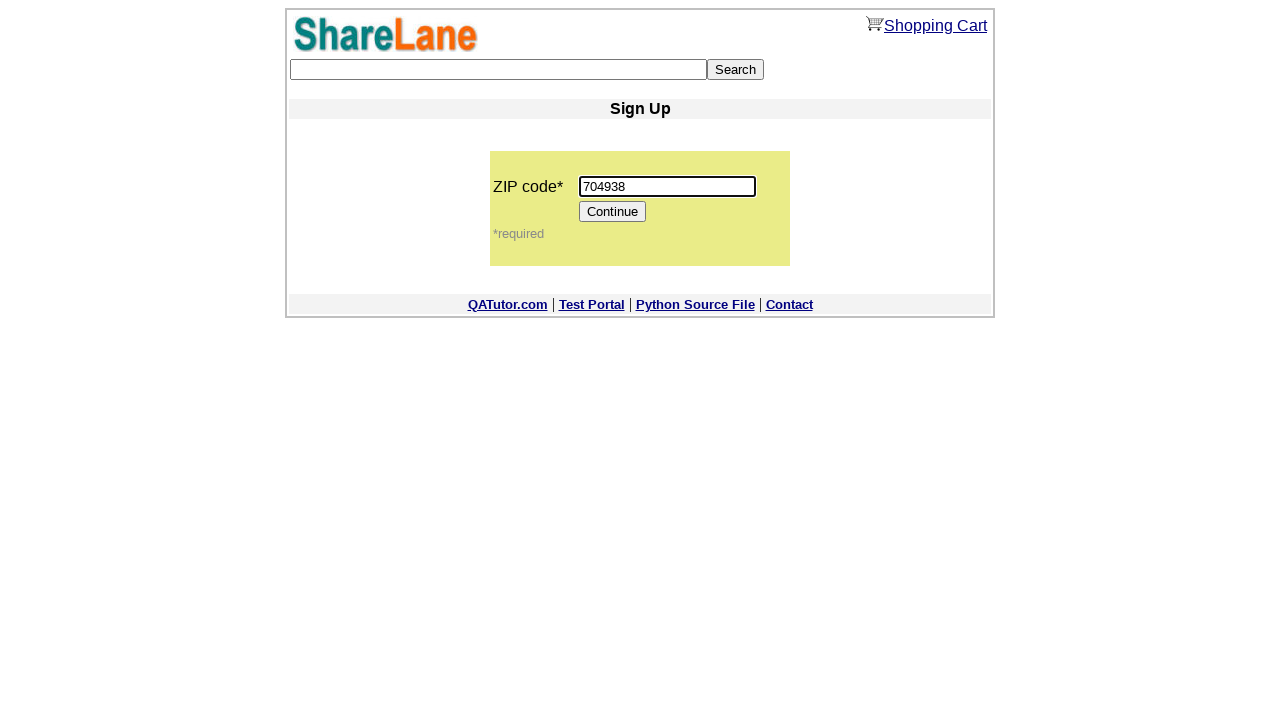

Clicked Continue button to proceed to registration form at (613, 212) on input[value='Continue']
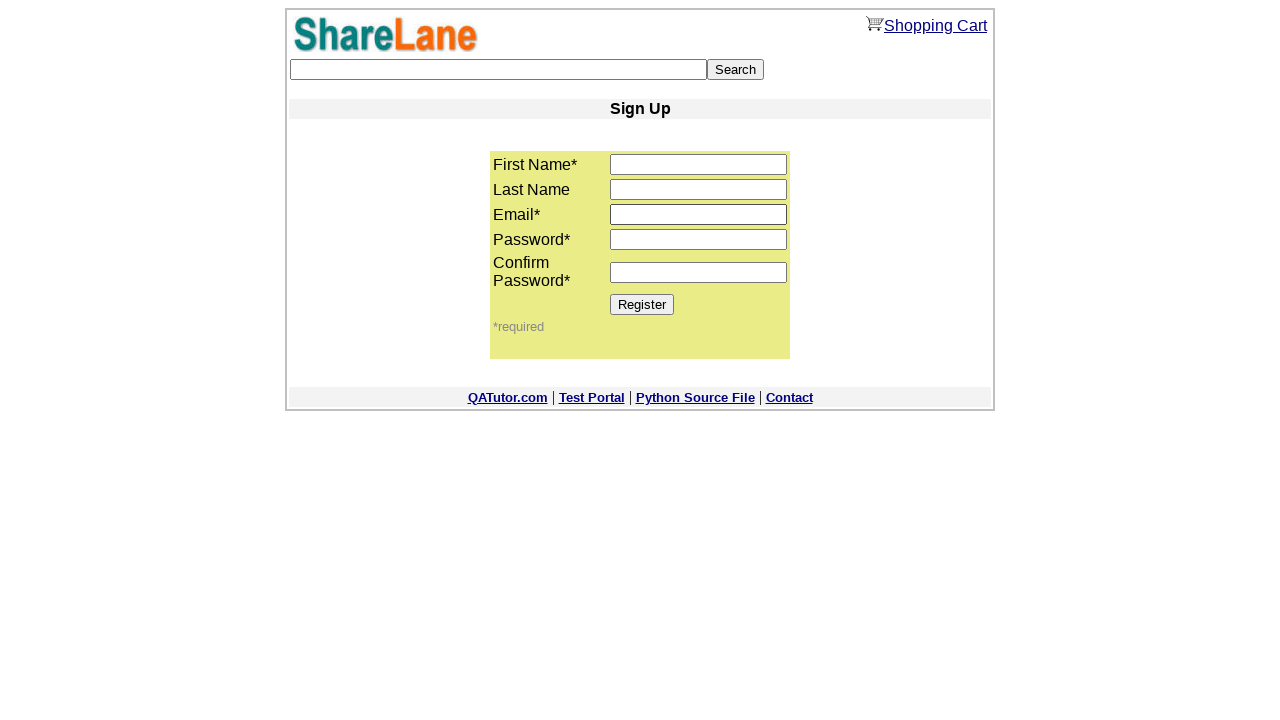

Filled first name field with 'Bob' on input[name='first_name']
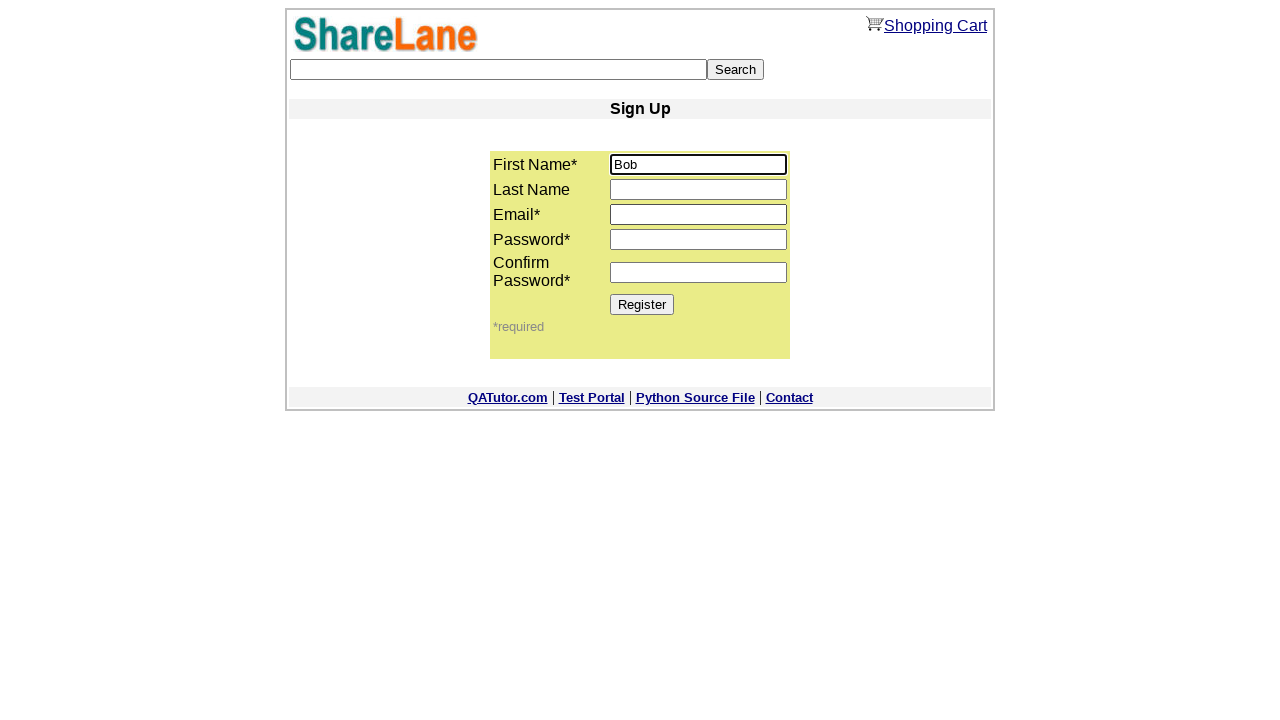

Filled last name field with 'Bobowa' on input[name='last_name']
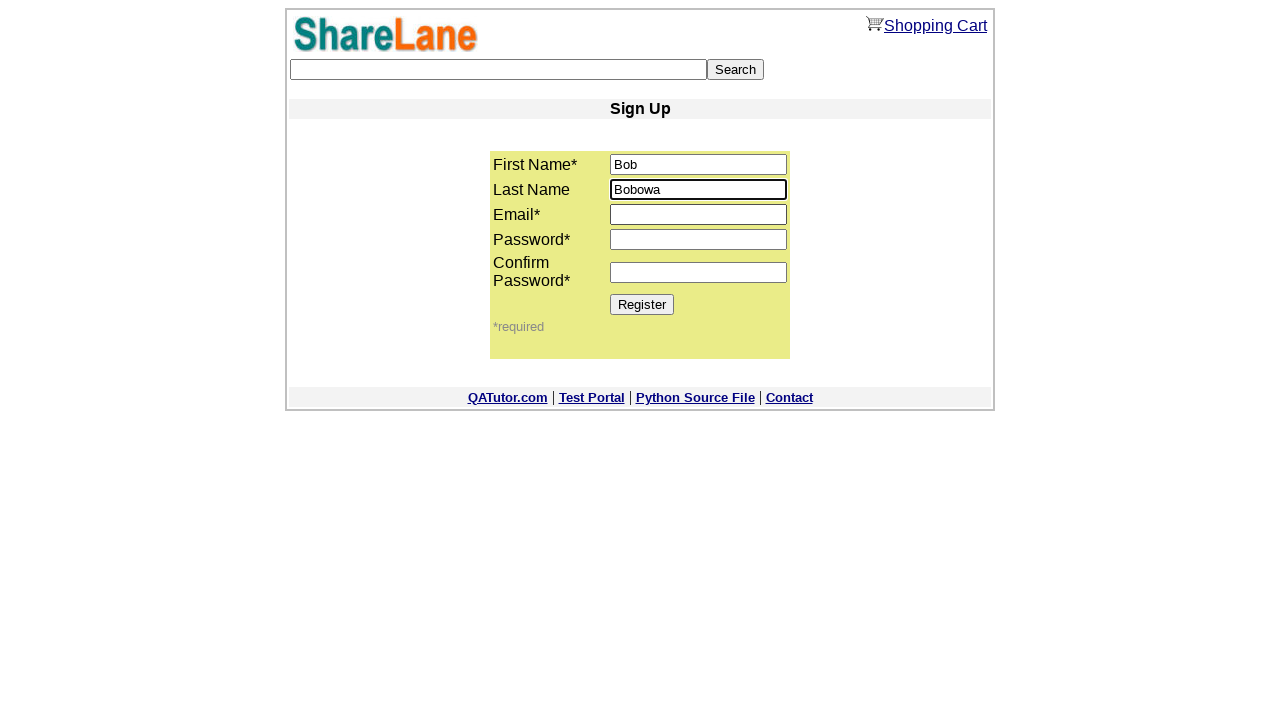

Filled email field with 'Bob@test.mail' on input[name='email']
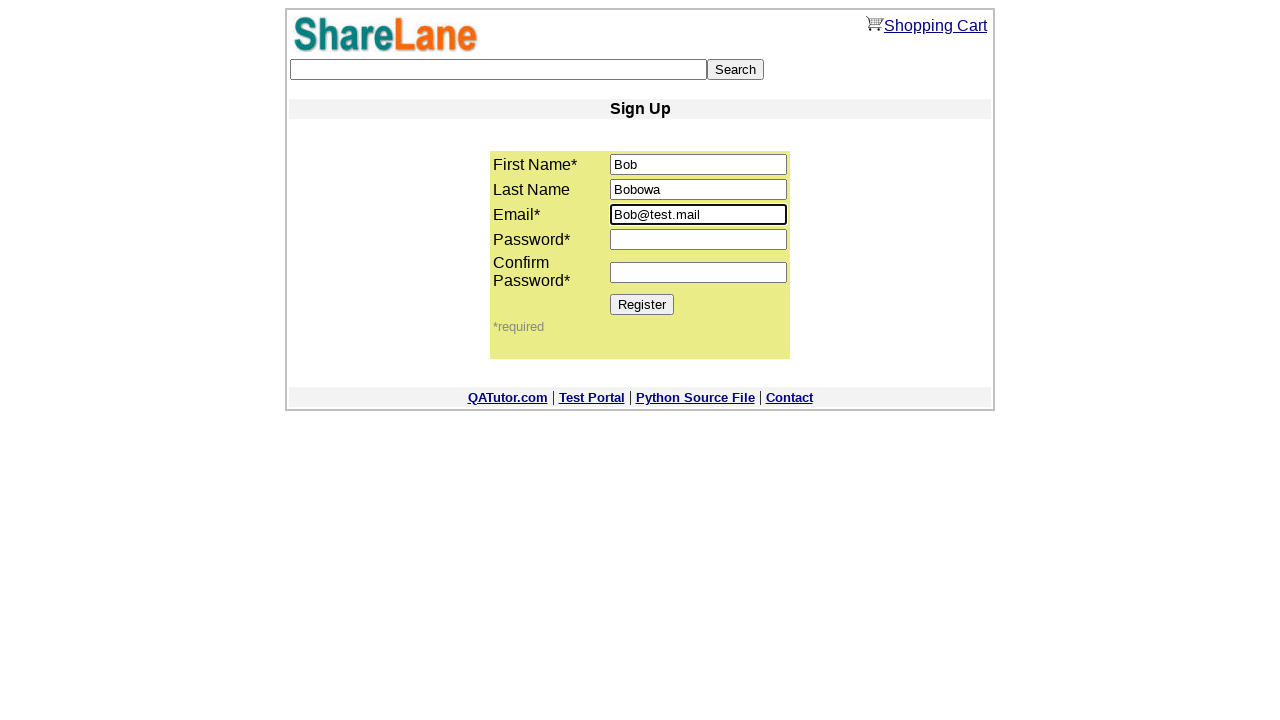

Filled password field with 'password' on input[name='password1']
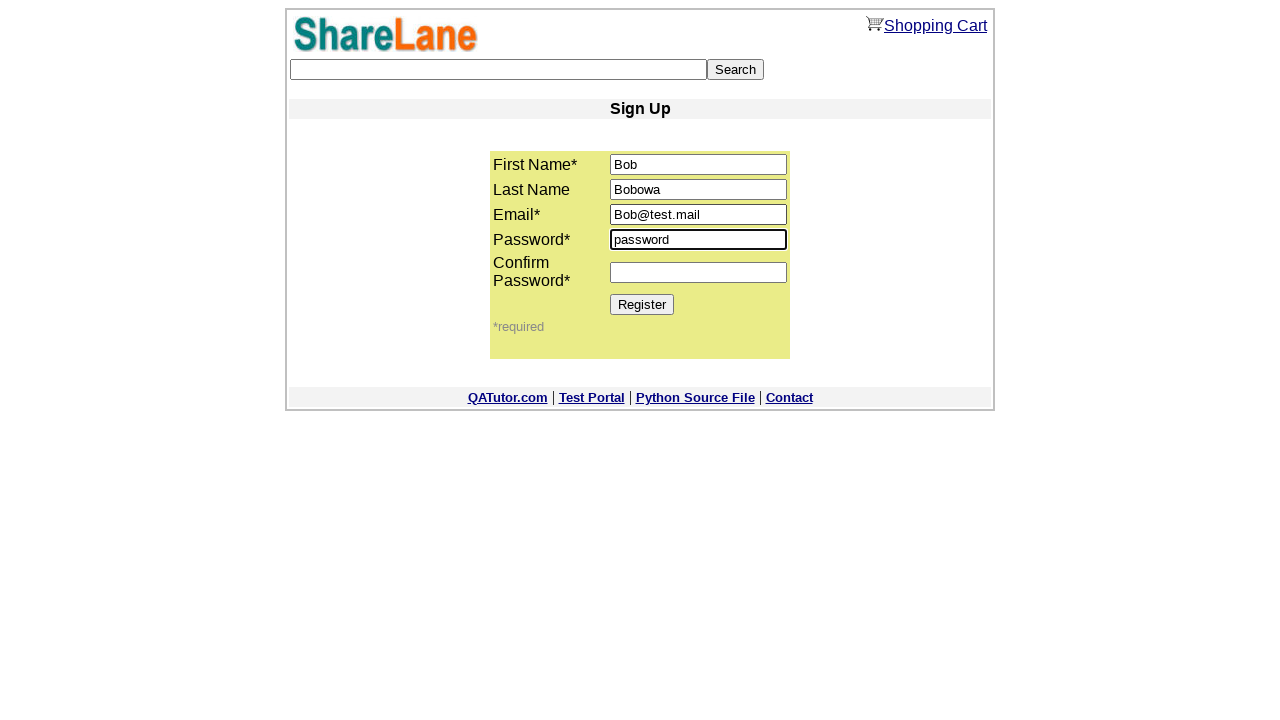

Filled password confirmation field with 'password' on input[name='password2']
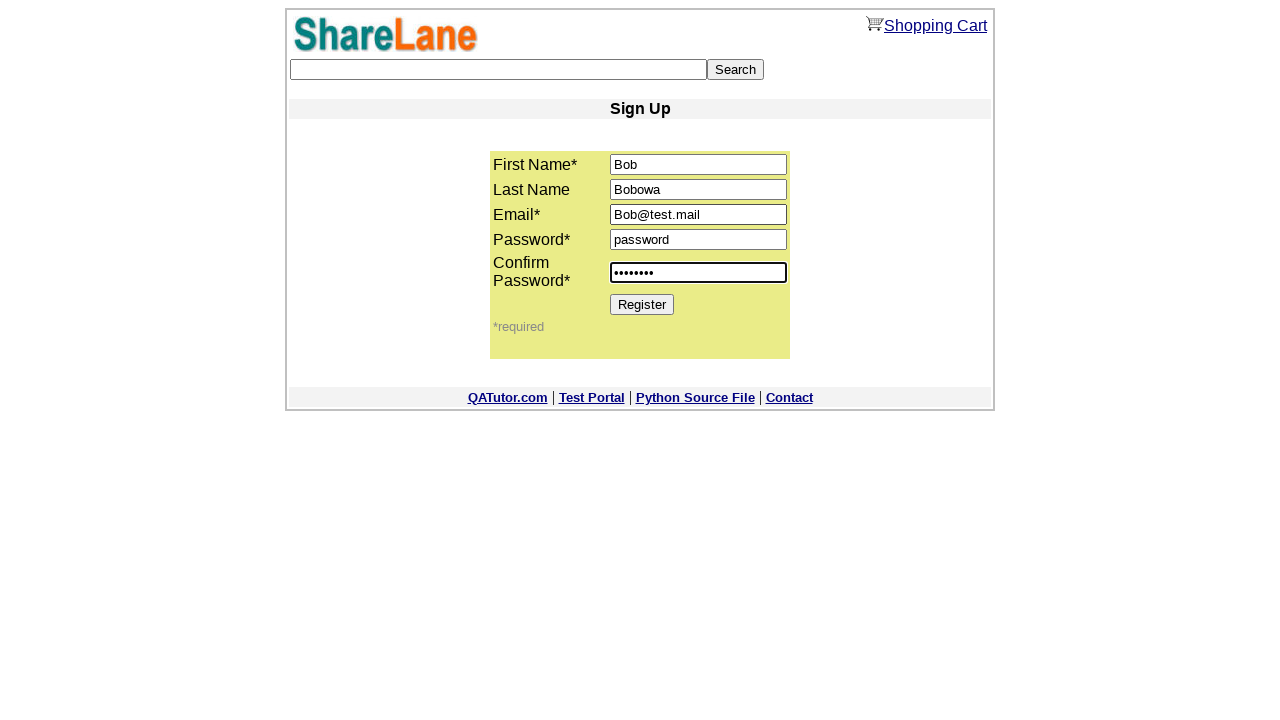

Clicked Register button to submit registration form at (642, 304) on input[value='Register']
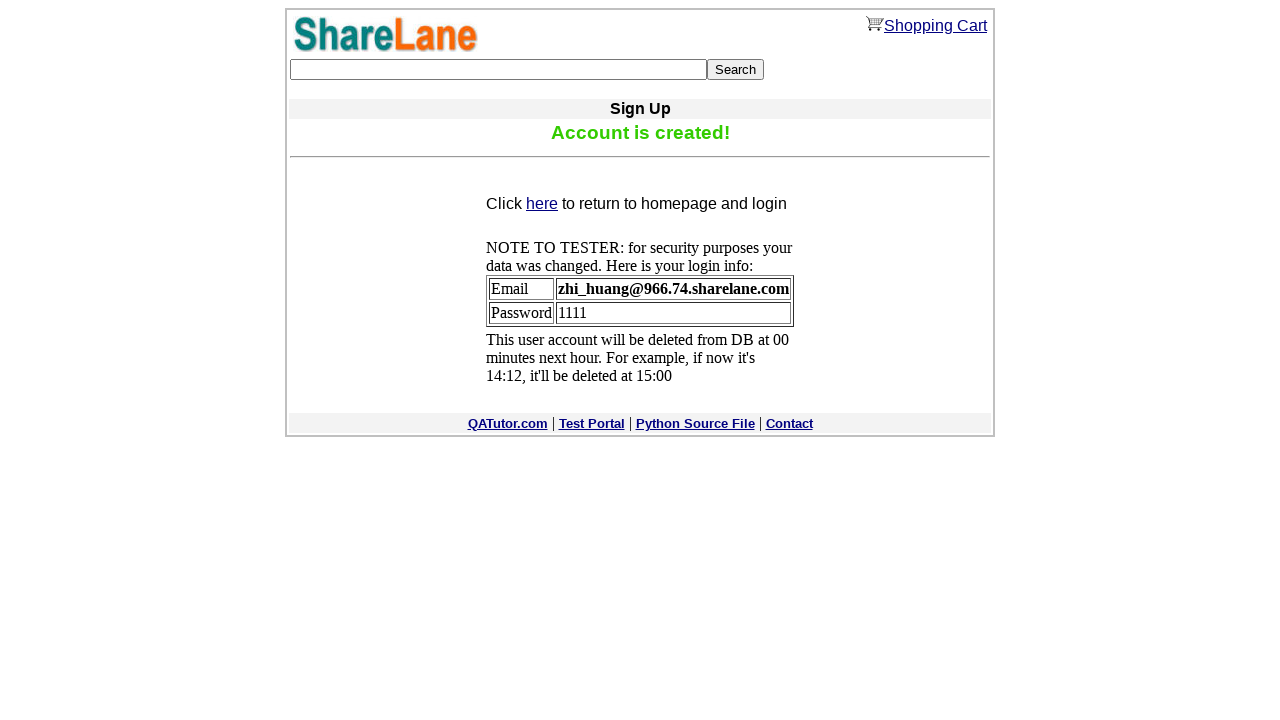

Registration confirmation message loaded successfully
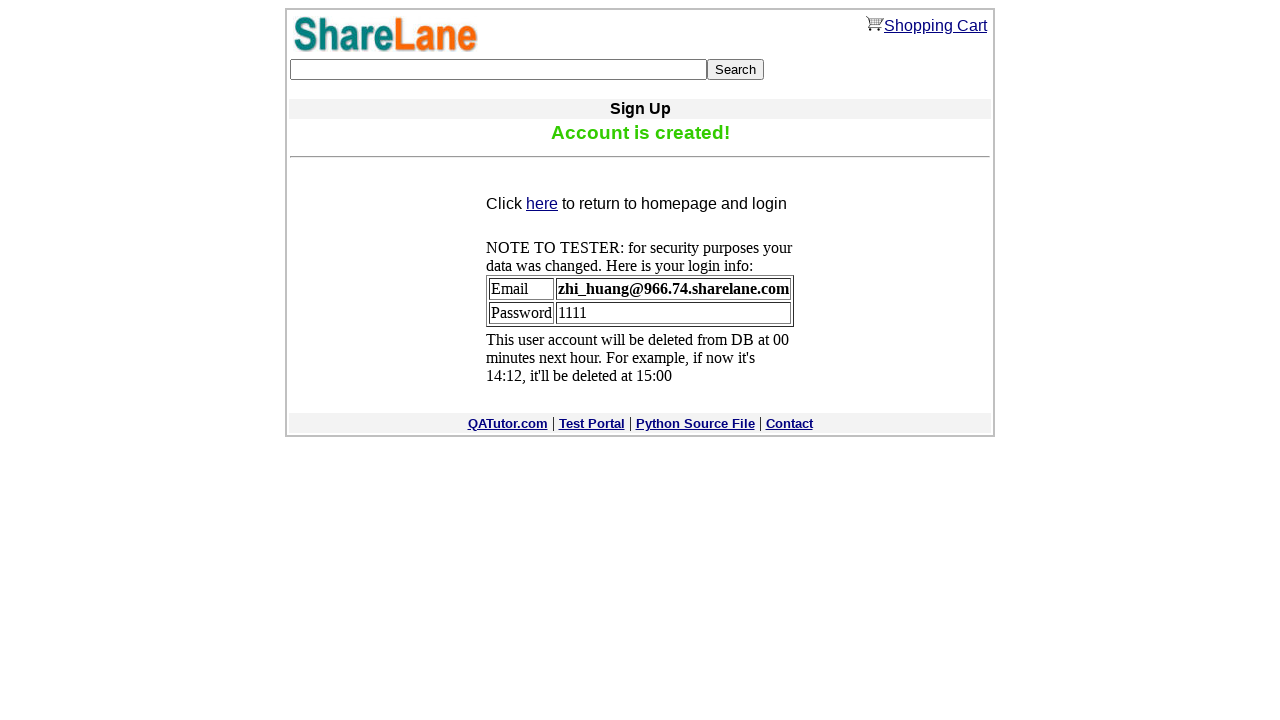

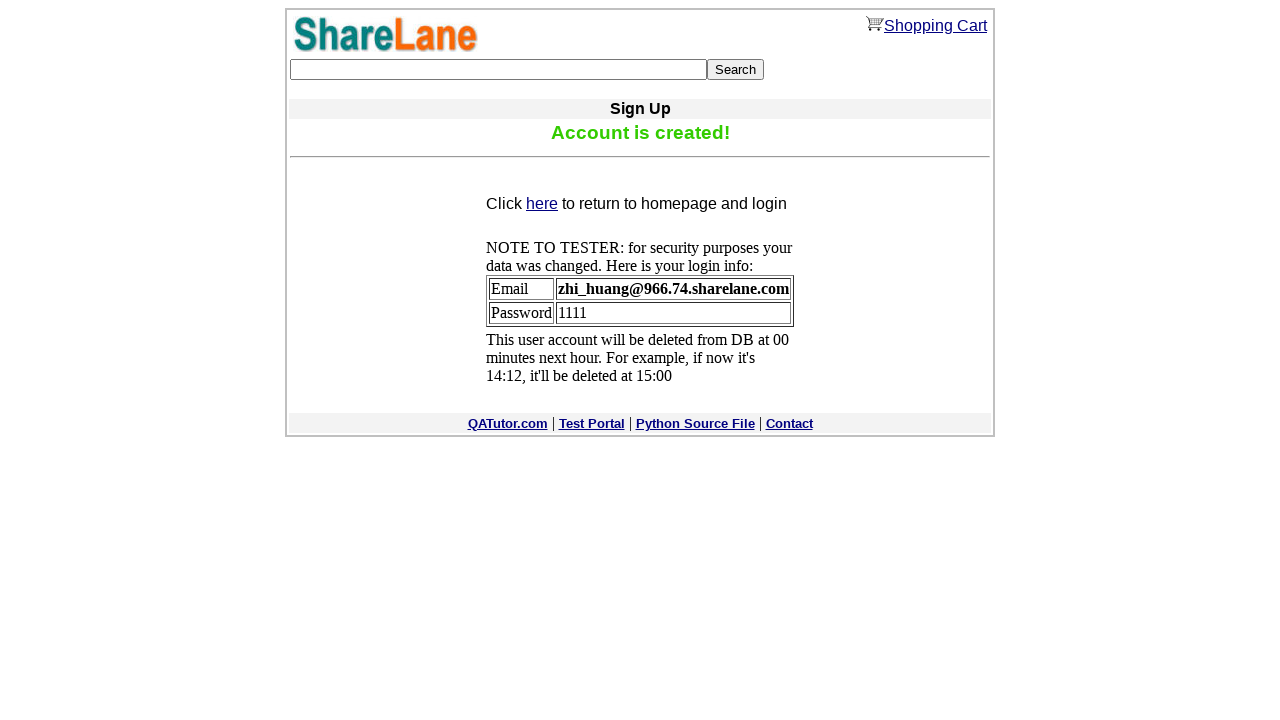